Tests mouse hover functionality by hovering over an avatar image and verifying that additional user information (caption) is displayed.

Starting URL: http://the-internet.herokuapp.com/hovers

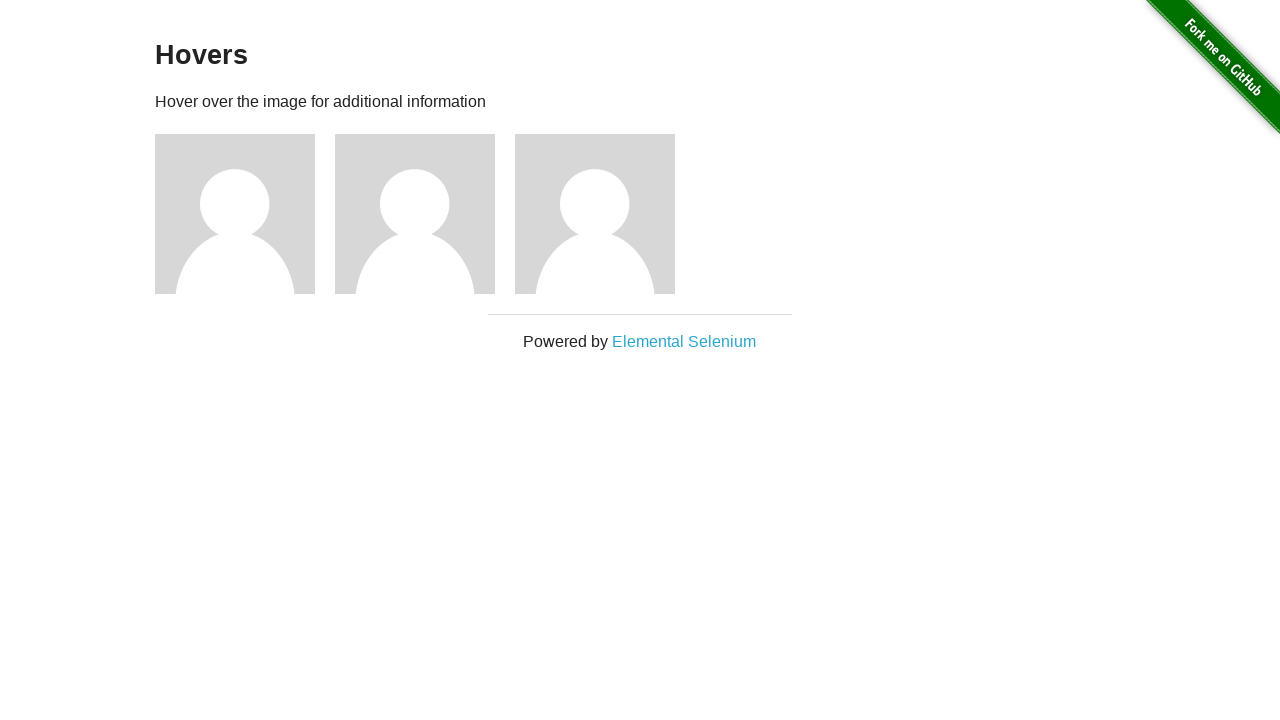

Navigated to hovers page
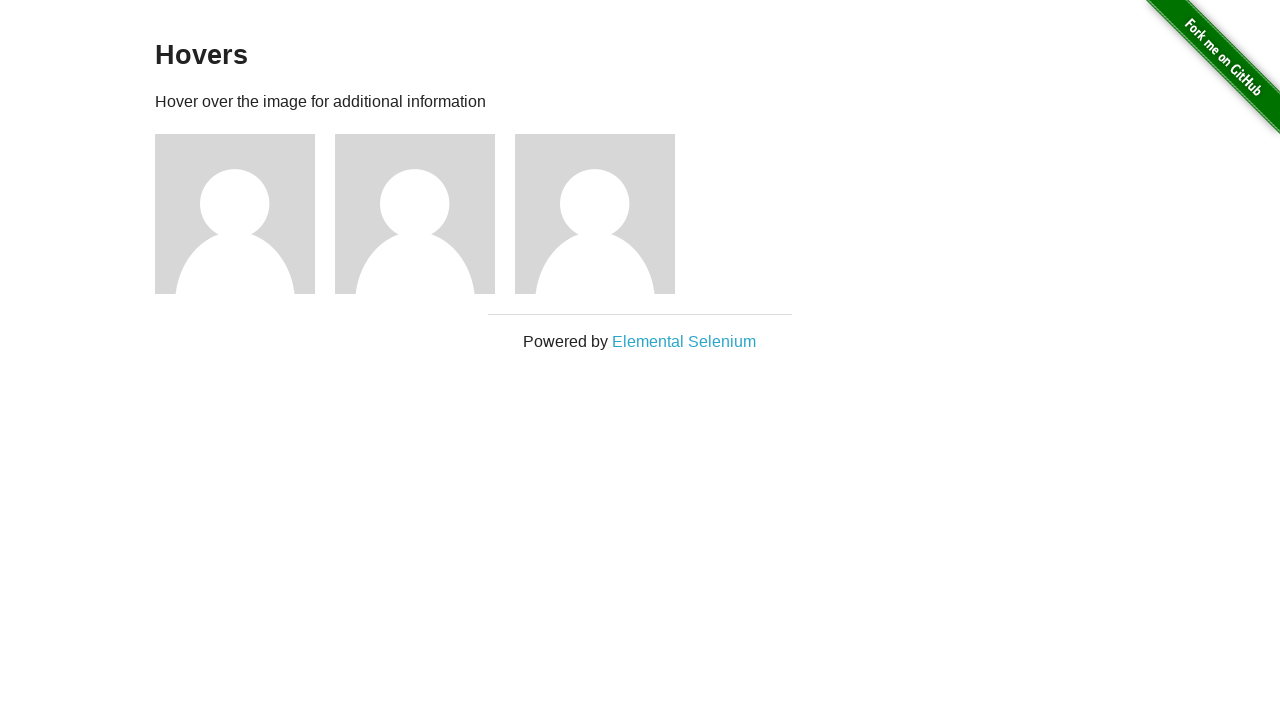

Located first avatar element
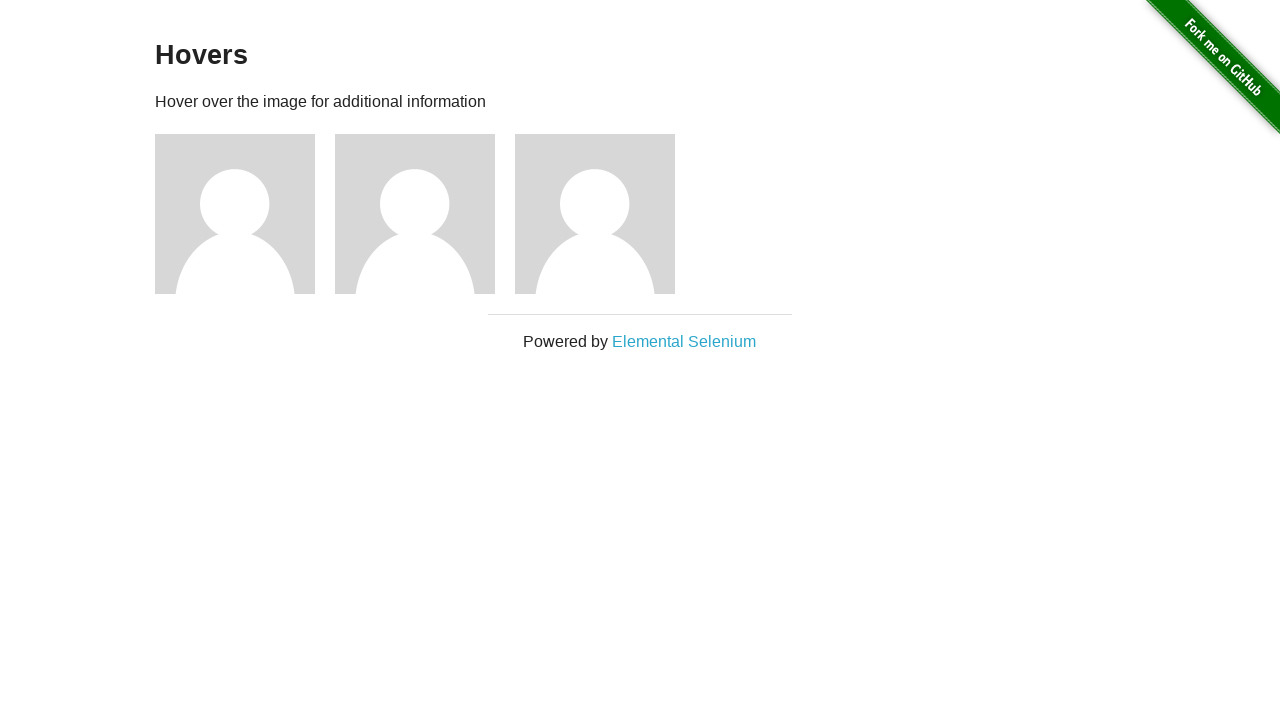

Hovered over avatar image at (245, 214) on .figure >> nth=0
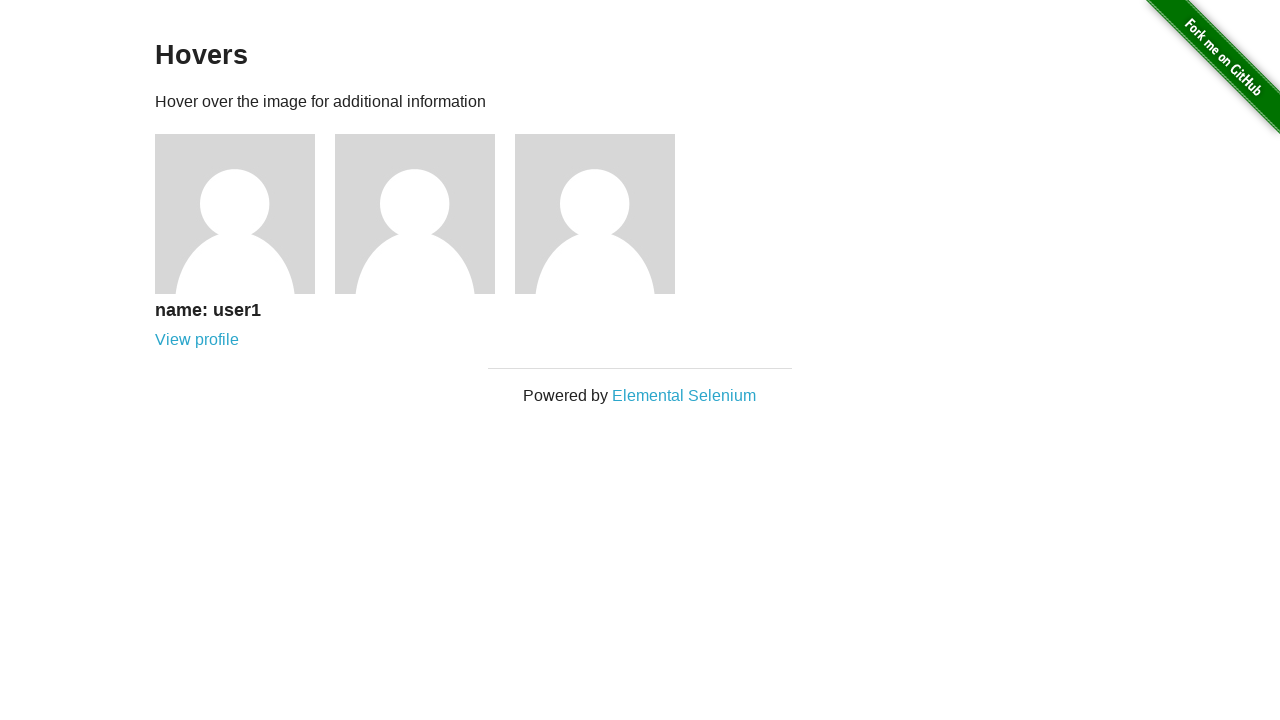

Located caption element
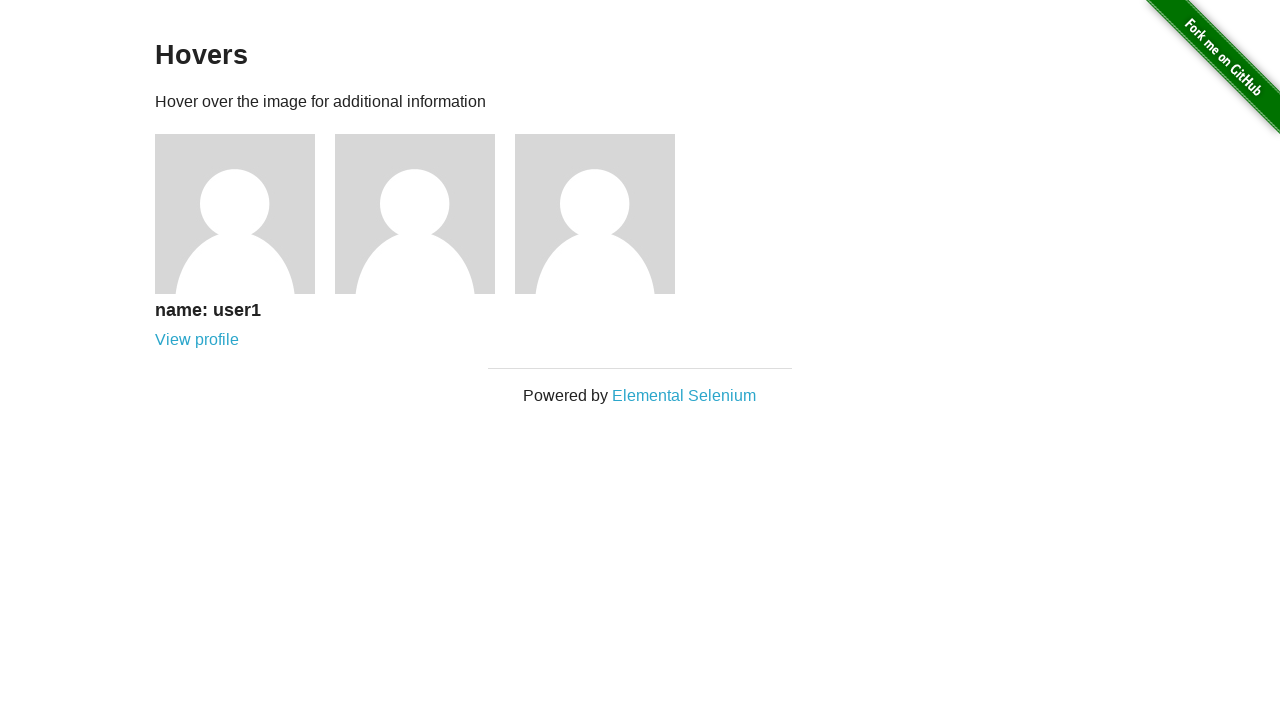

Verified caption is visible after hover
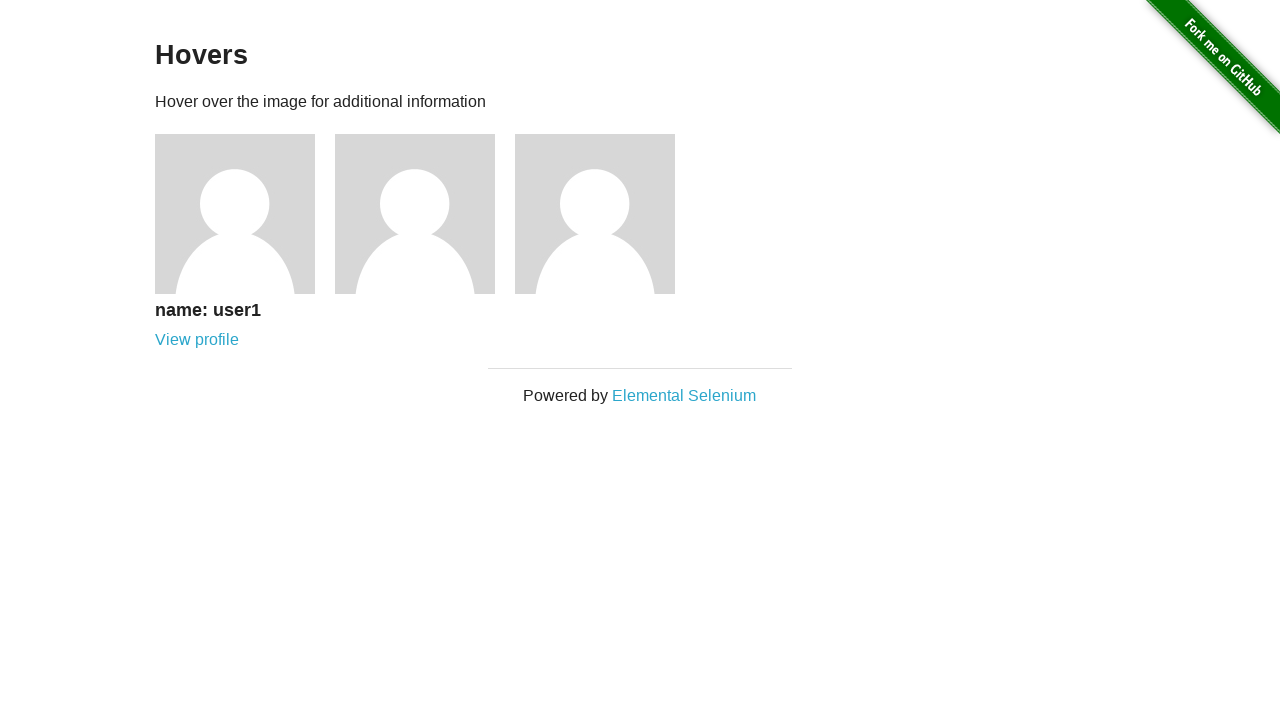

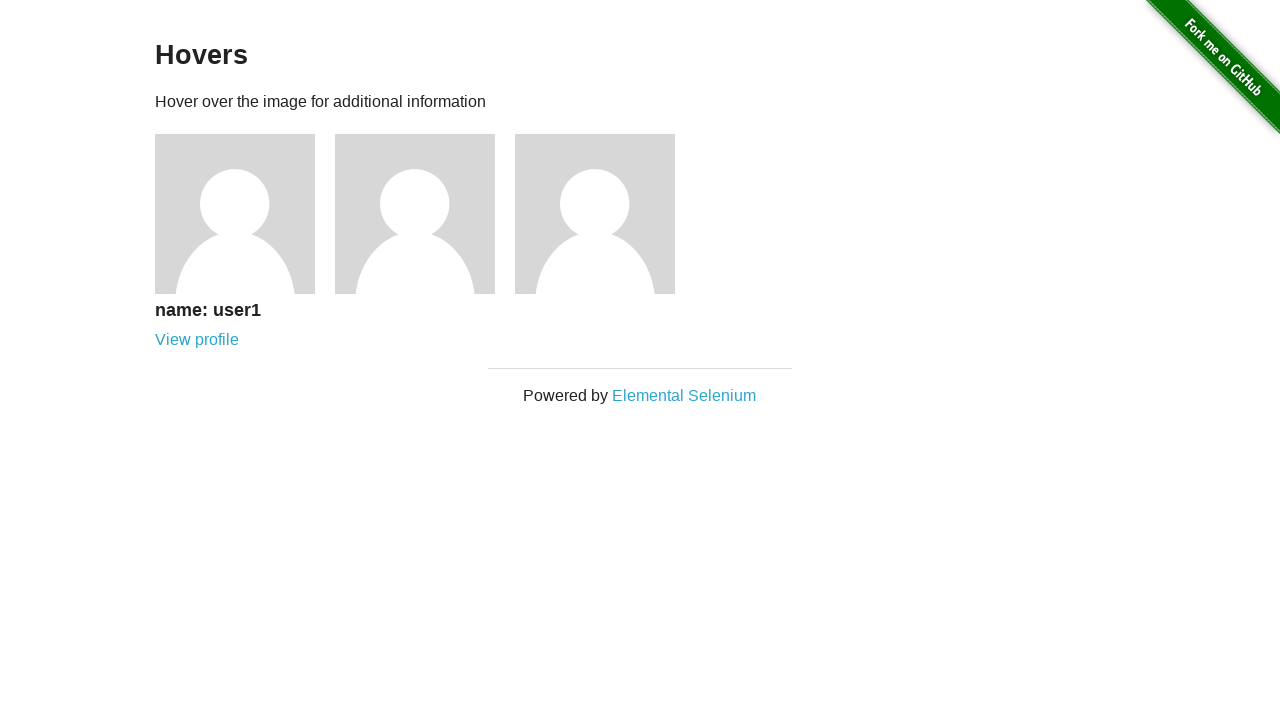